Navigates to the Text Box page and verifies that the "Full Name" label text is visible

Starting URL: https://demoqa.com/elements

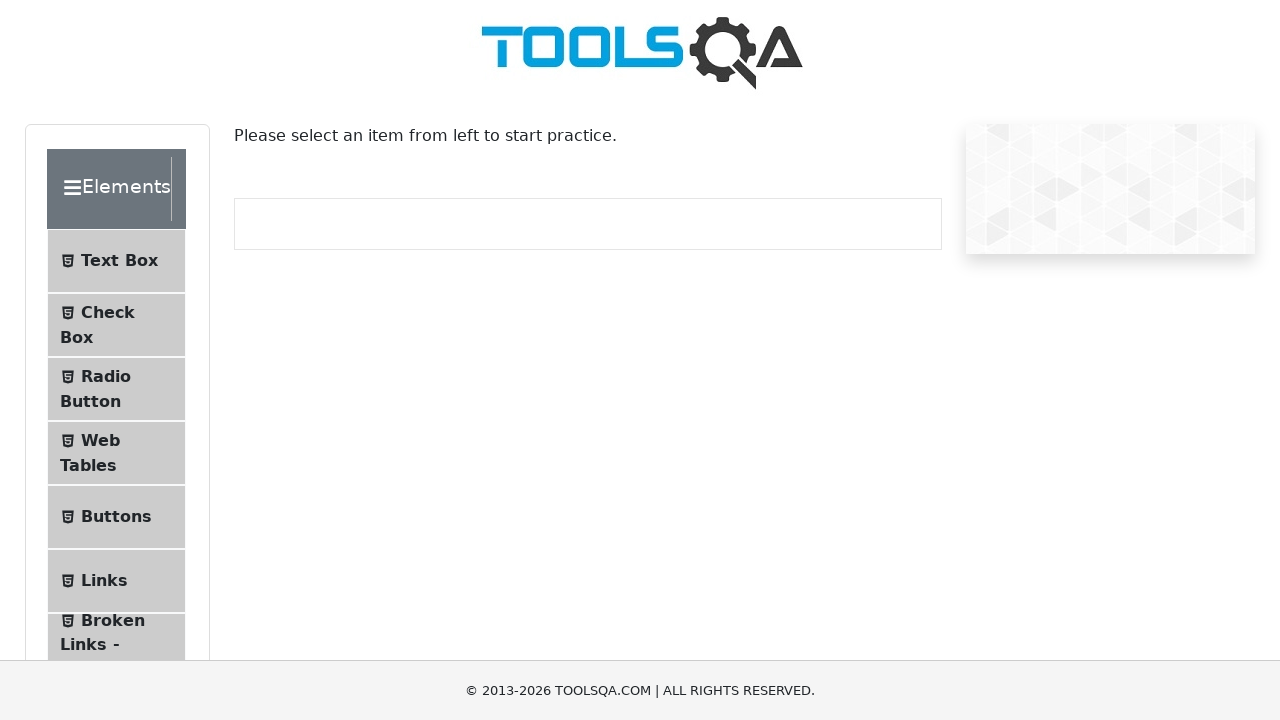

Clicked on Text Box menu item at (119, 261) on internal:text="Text Box"i
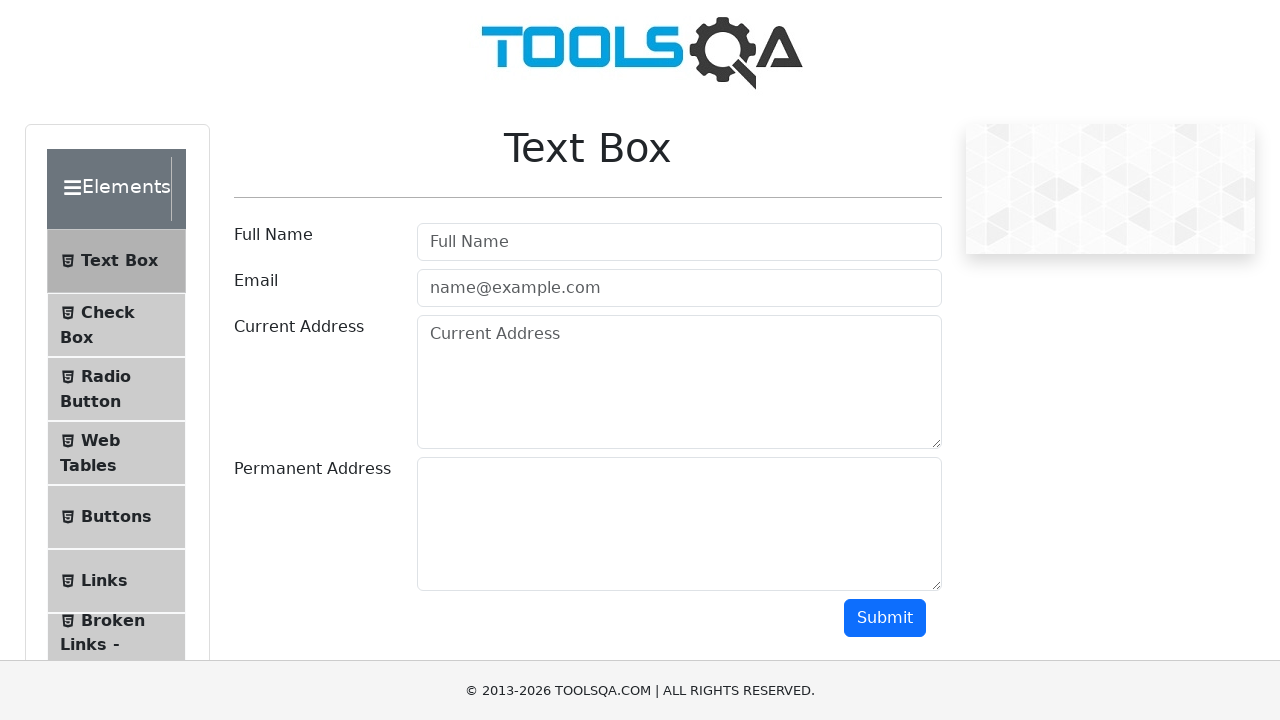

Navigated to Text Box page (https://demoqa.com/text-box)
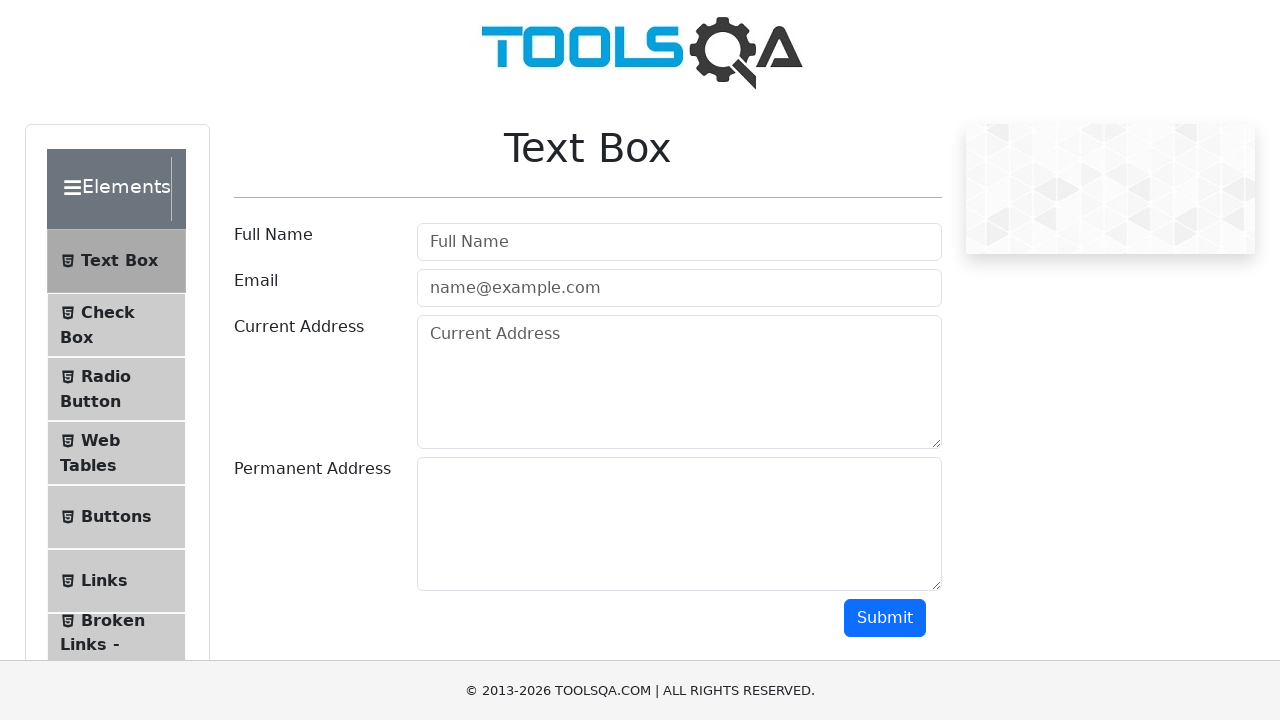

Verified that Full Name label is visible
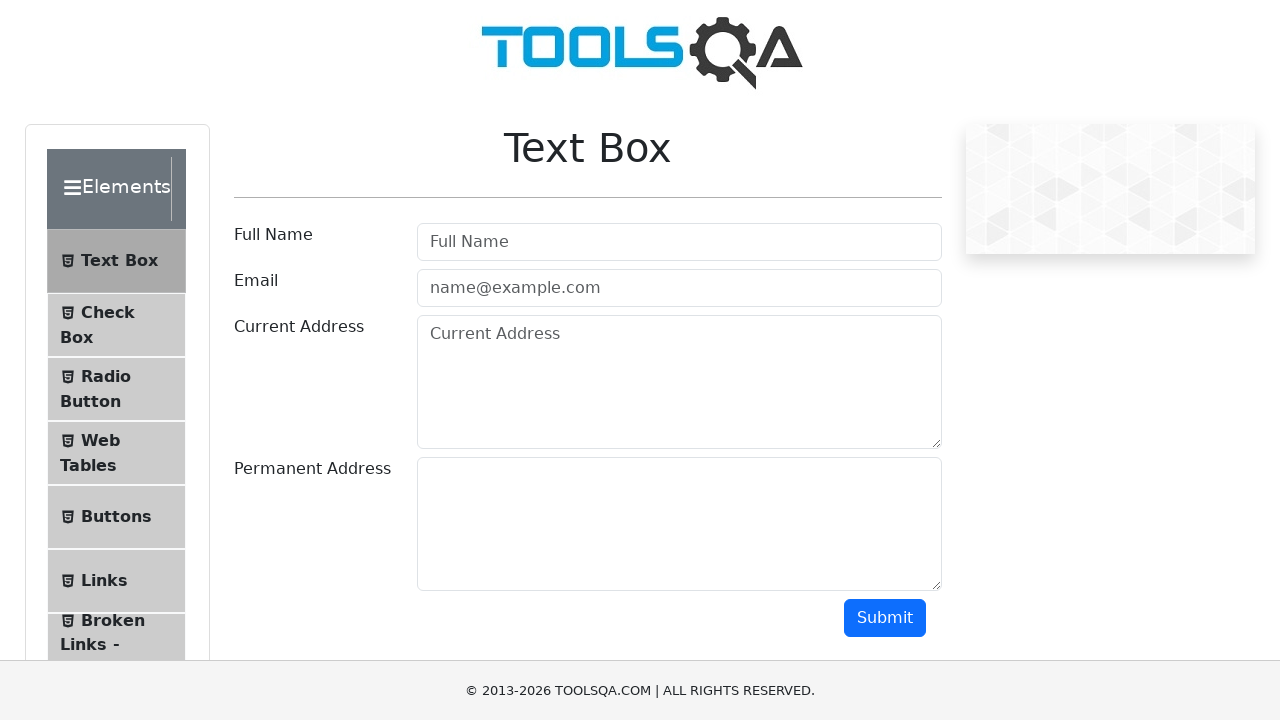

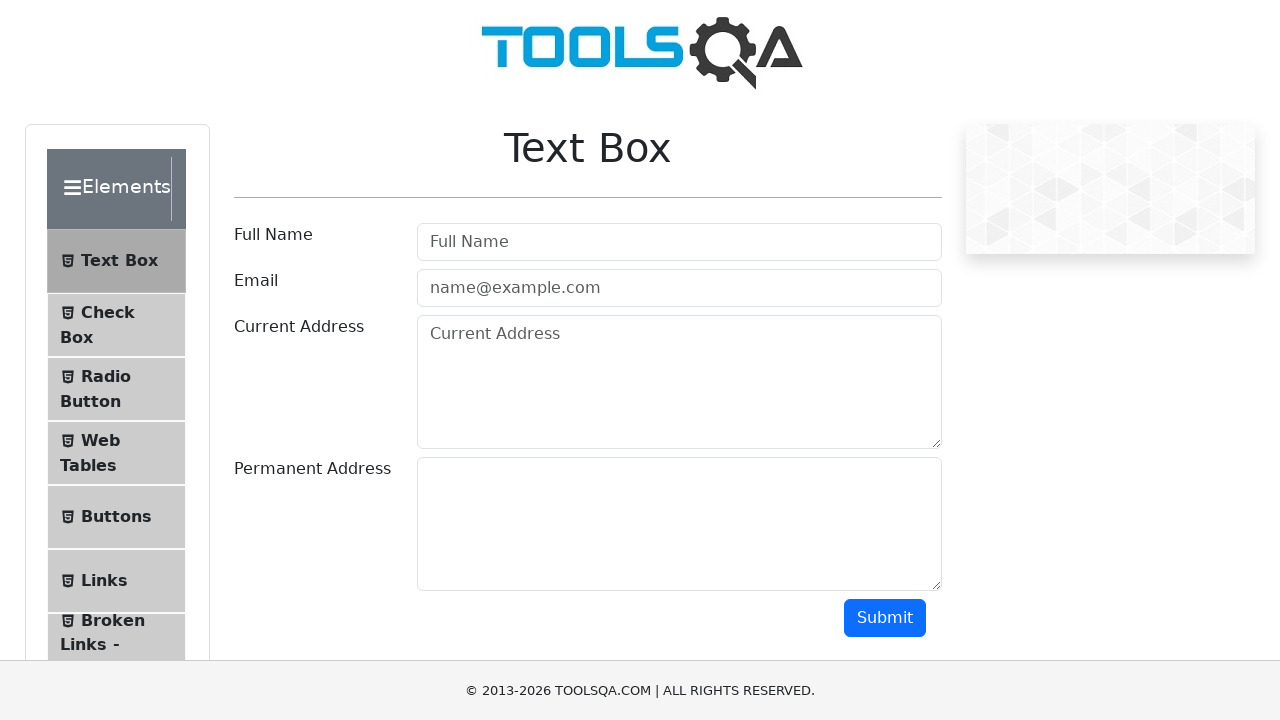